Tests language switching using the language switcher button, verifying URL and content changes from Ukrainian to English.

Starting URL: https://mission101.ai/ua/uzhhorod

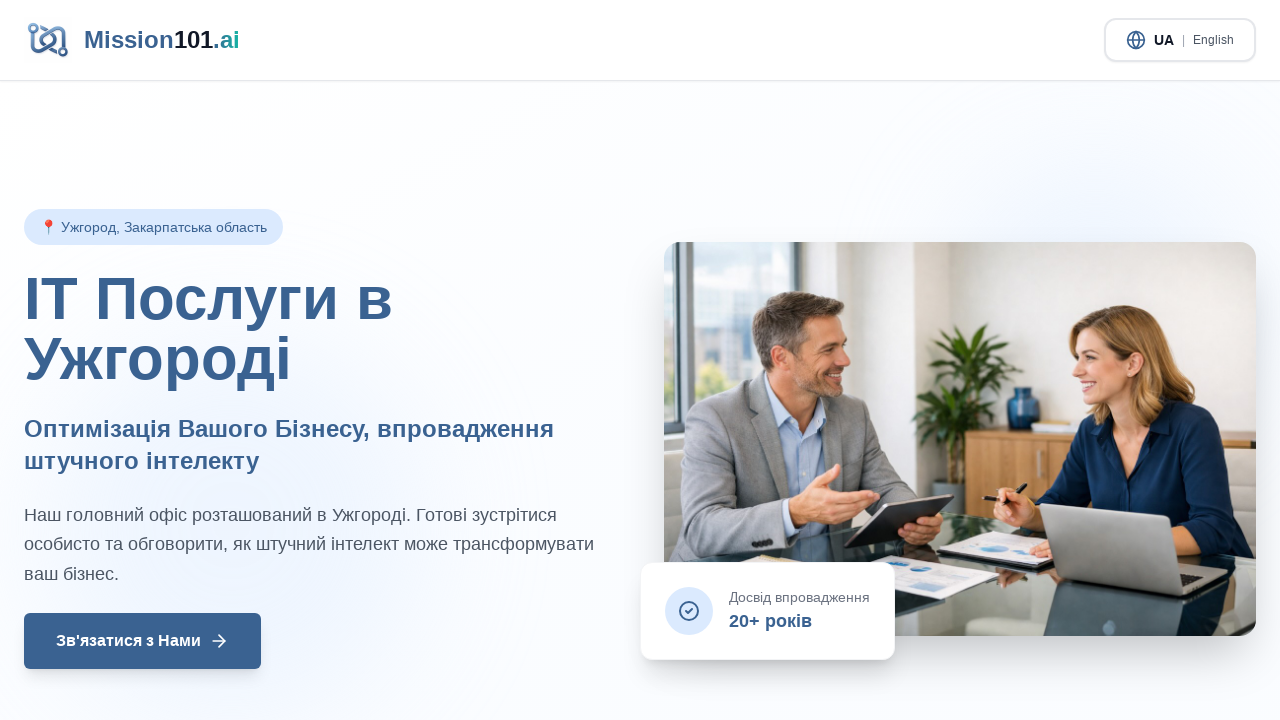

Waited for page to fully load (networkidle)
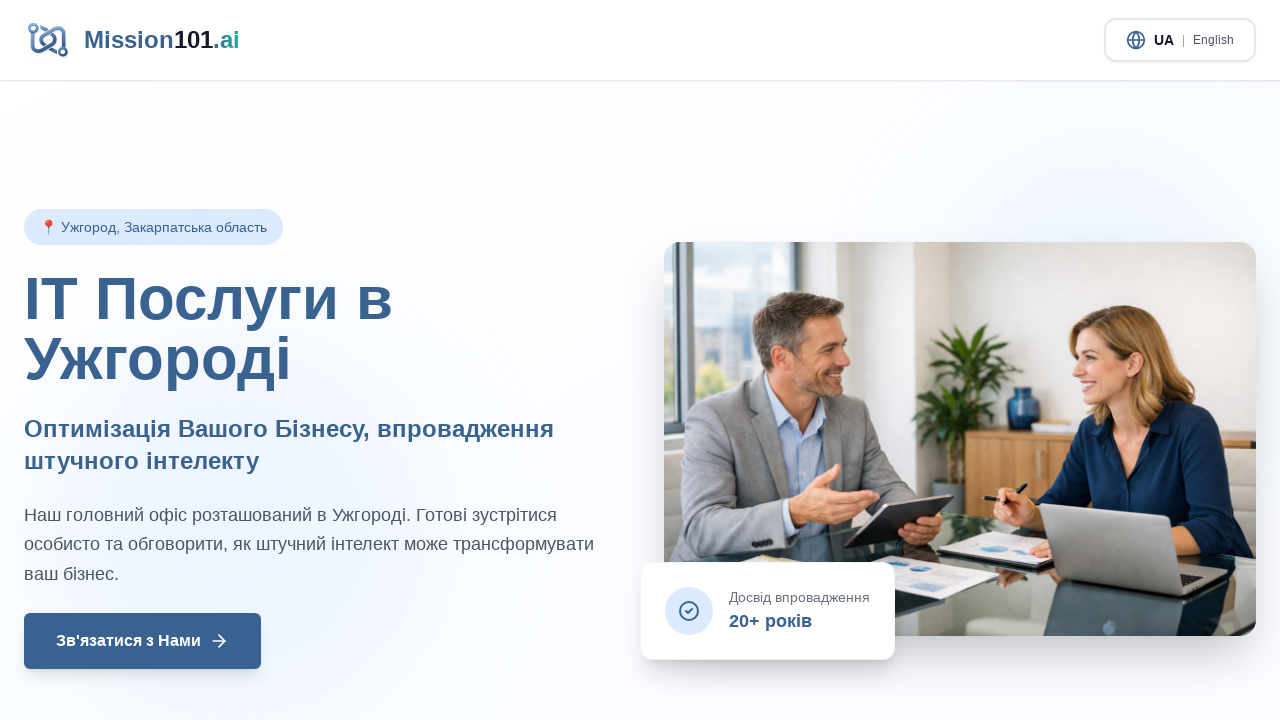

Verified current URL contains '/ua/uzhhorod' (Ukrainian page)
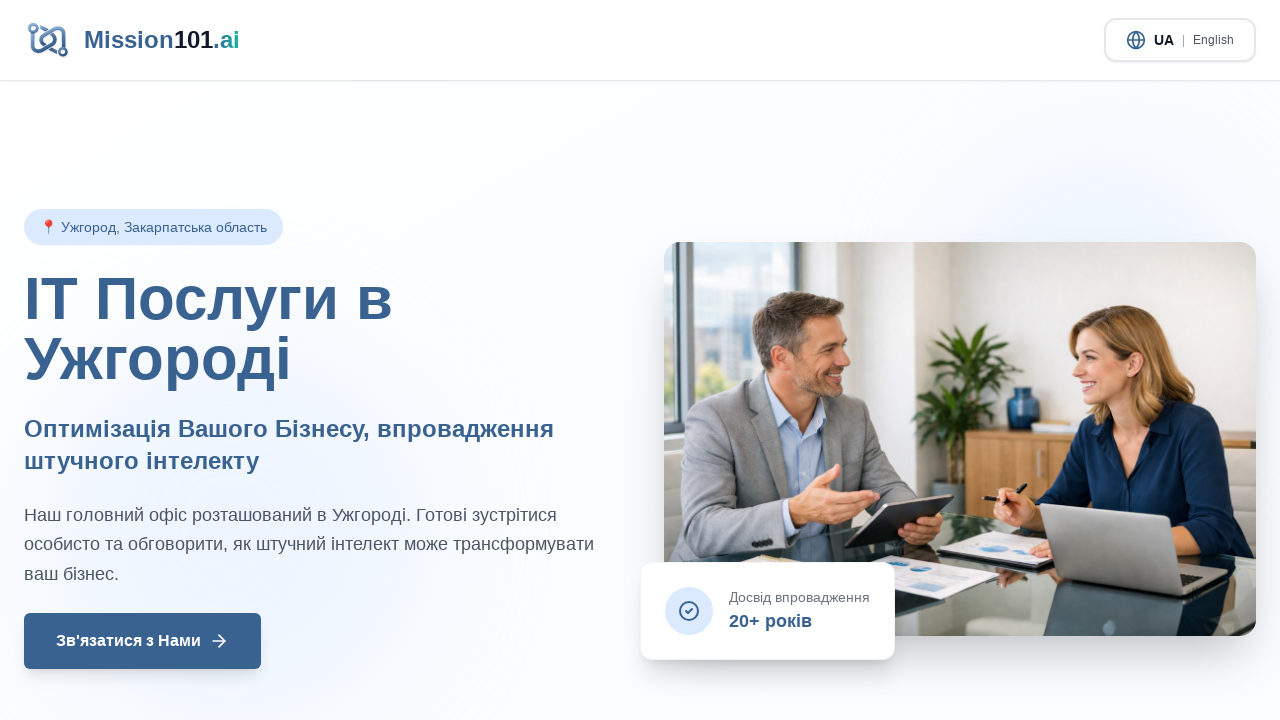

Retrieved Ukrainian page title text content
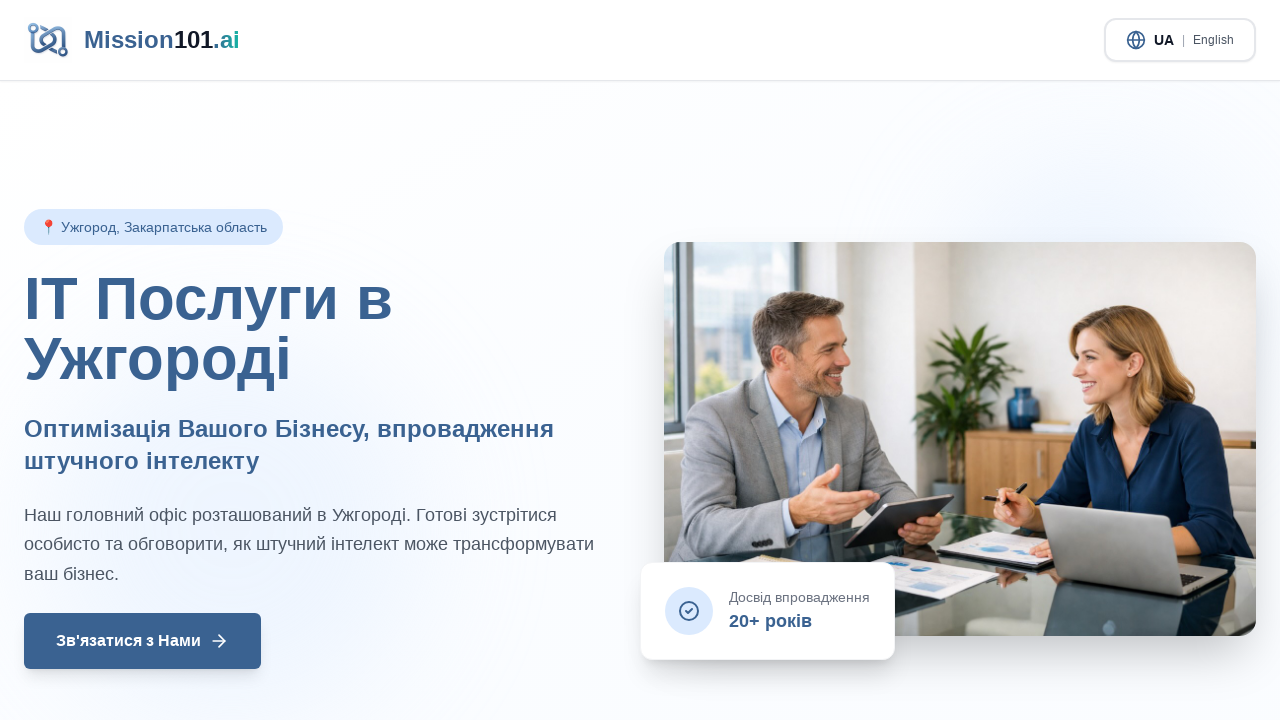

Verified Ukrainian title contains 'Ужгород'
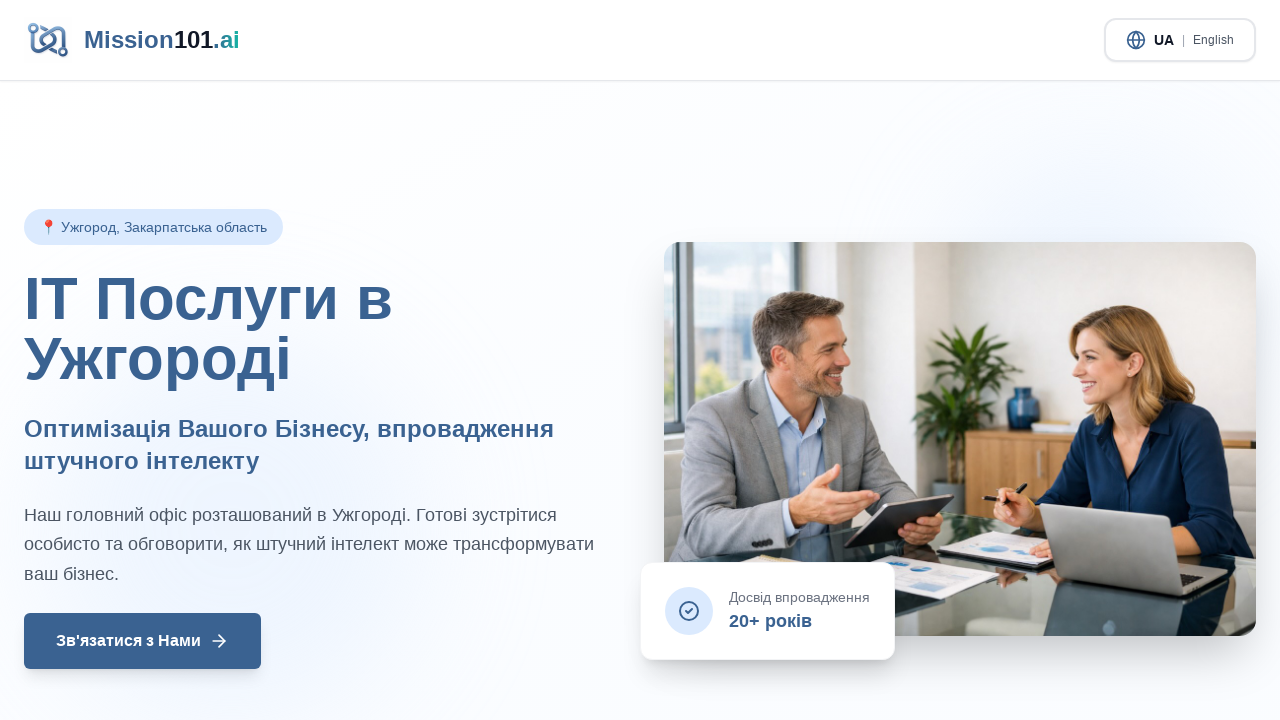

Located language switcher button
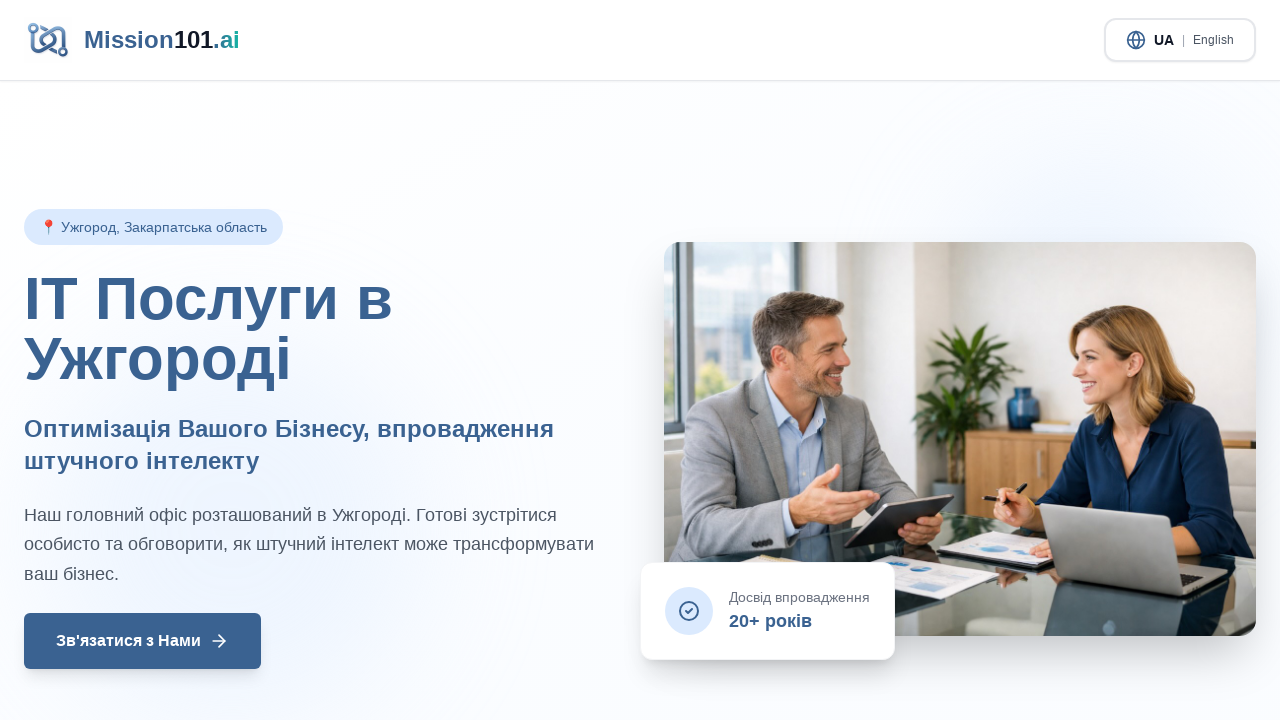

Waited for language switcher button to become visible
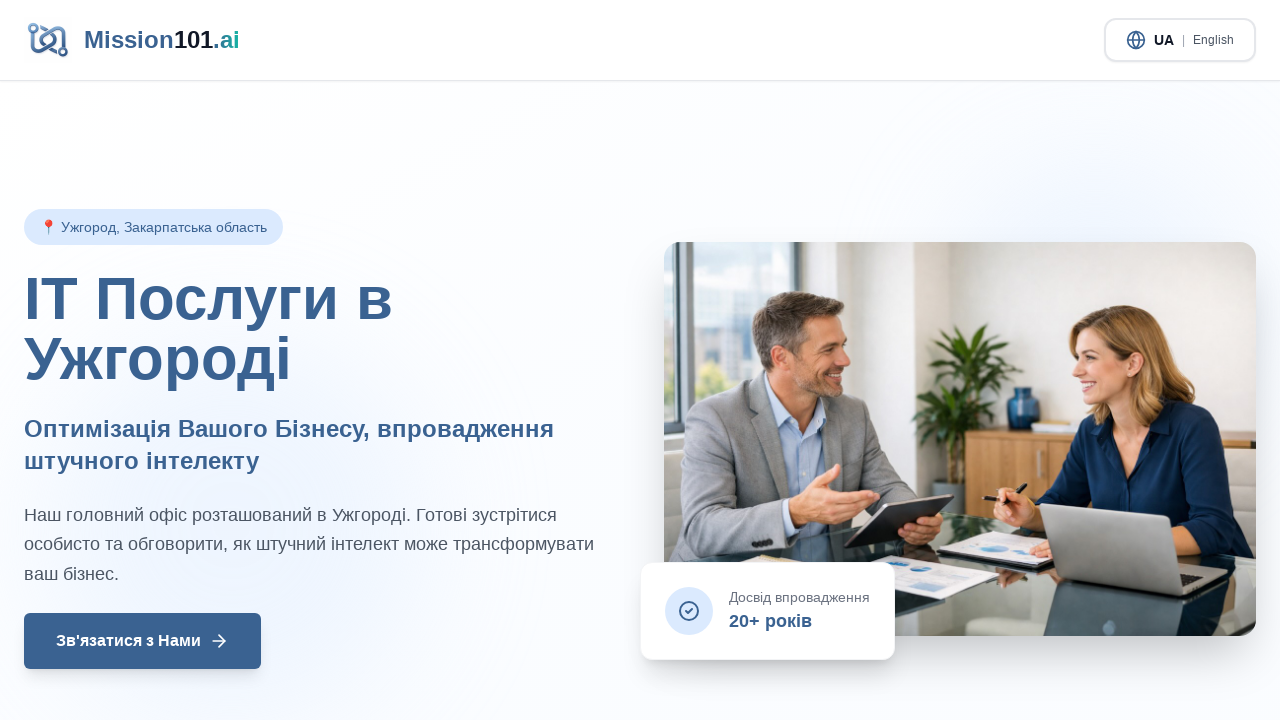

Clicked language switcher button to change language at (1180, 40) on button[aria-label="Switch language"]
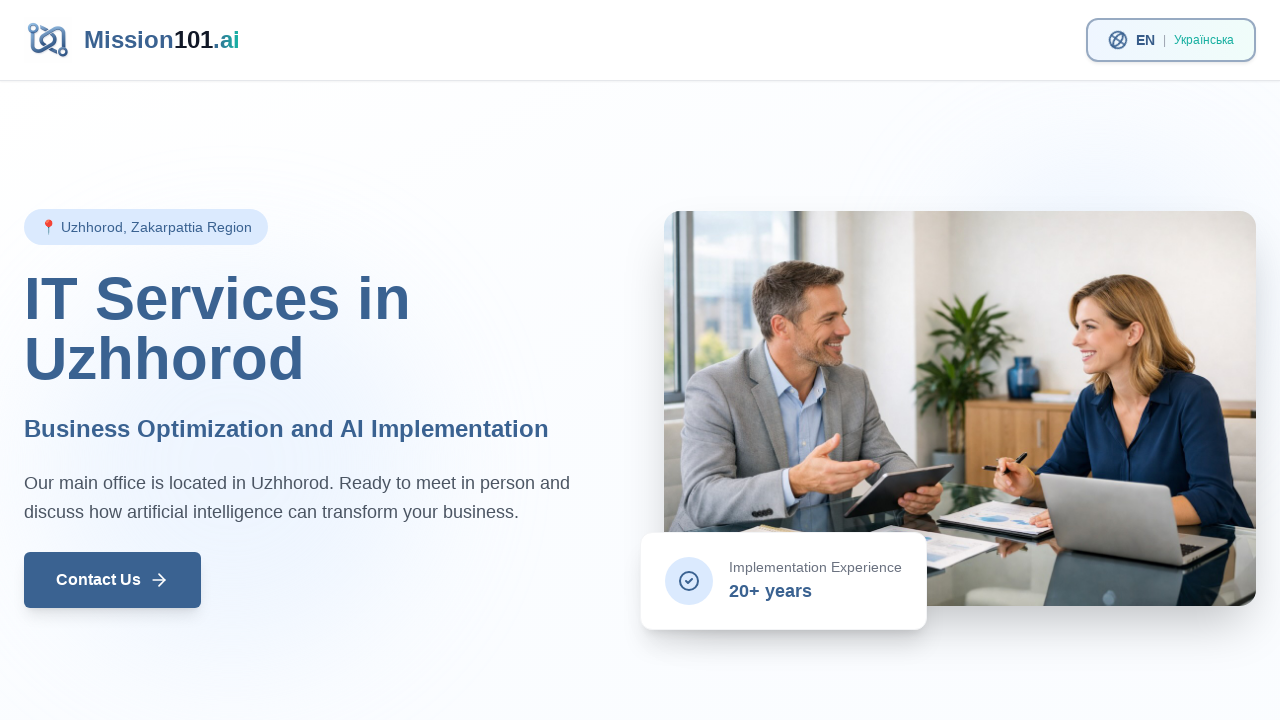

Waited for page to fully load after language switch (networkidle)
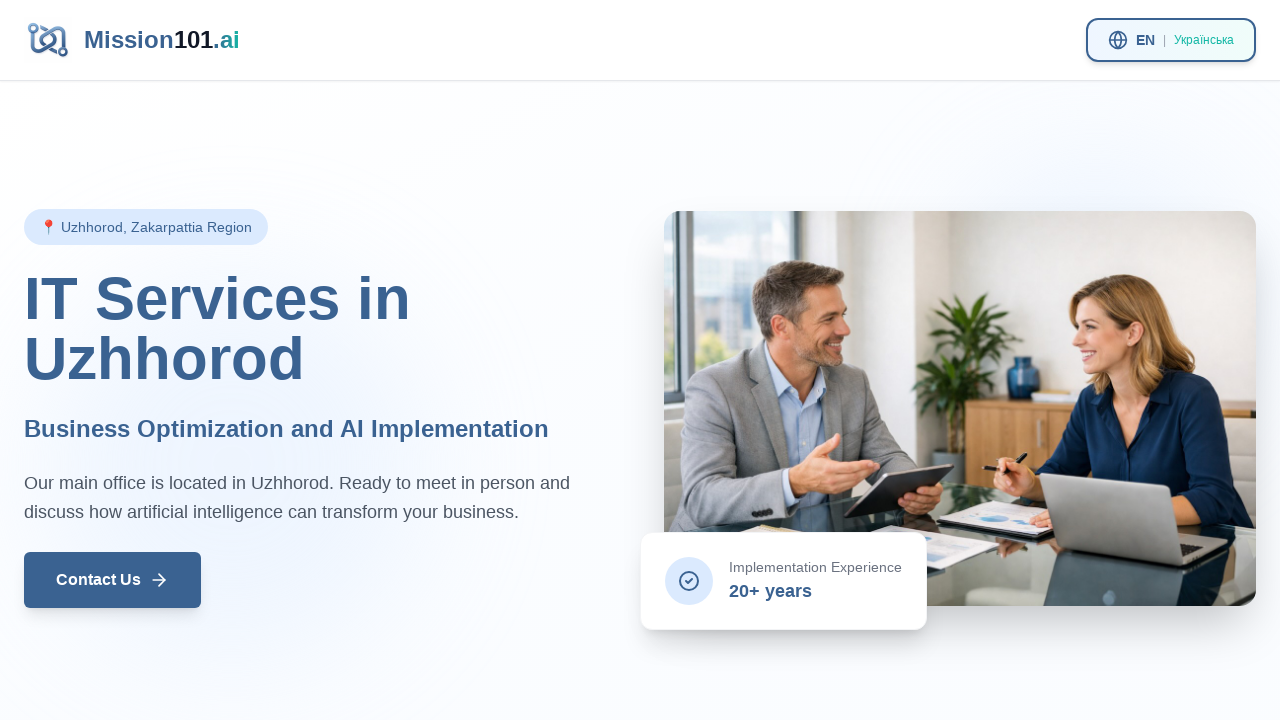

Verified URL changed to English version '/en/uzhhorod'
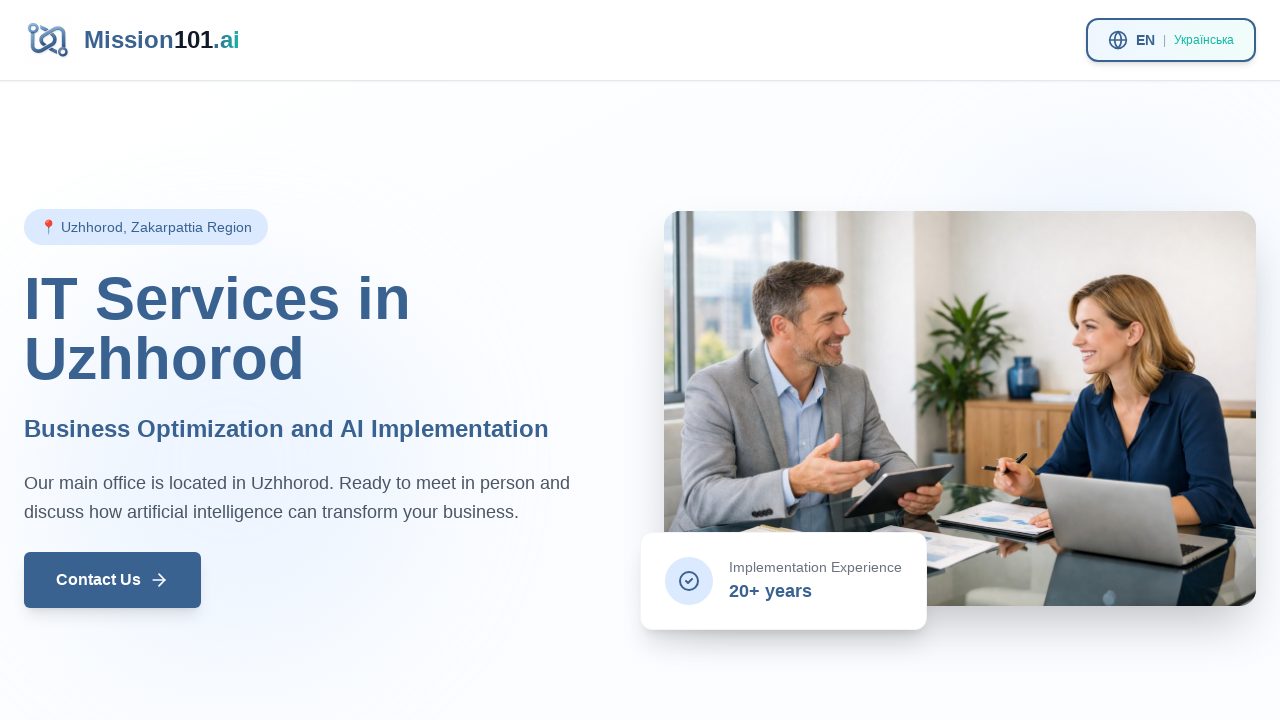

Verified URL no longer contains '/ua' (Ukrainian indicator)
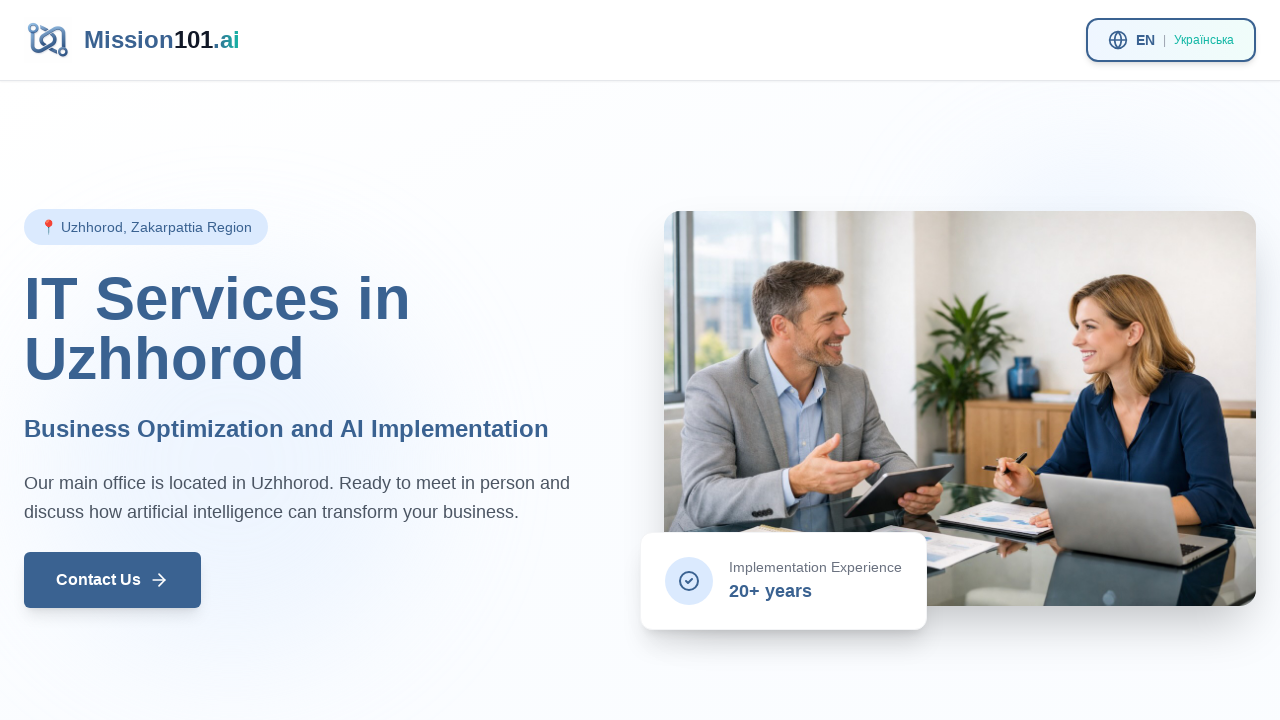

Retrieved English page title text content
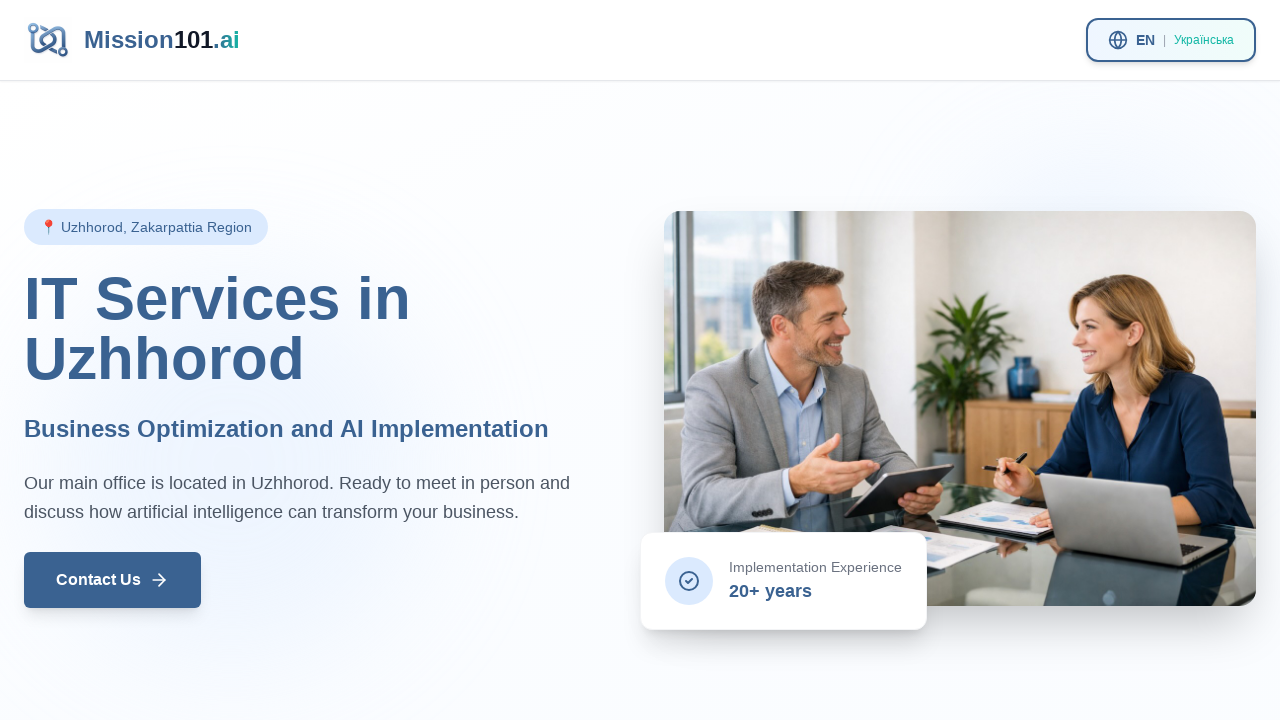

Verified English title contains 'Uzhhorod'
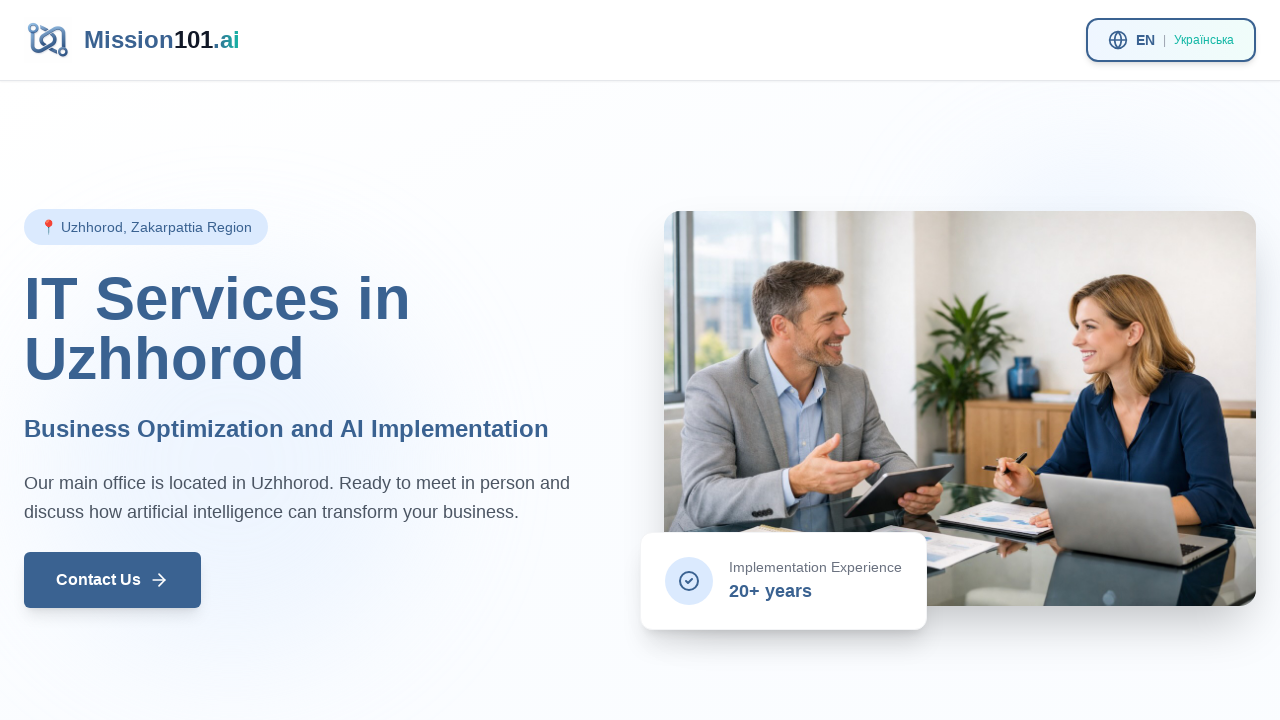

Verified English title no longer contains Ukrainian text 'Ужгород'
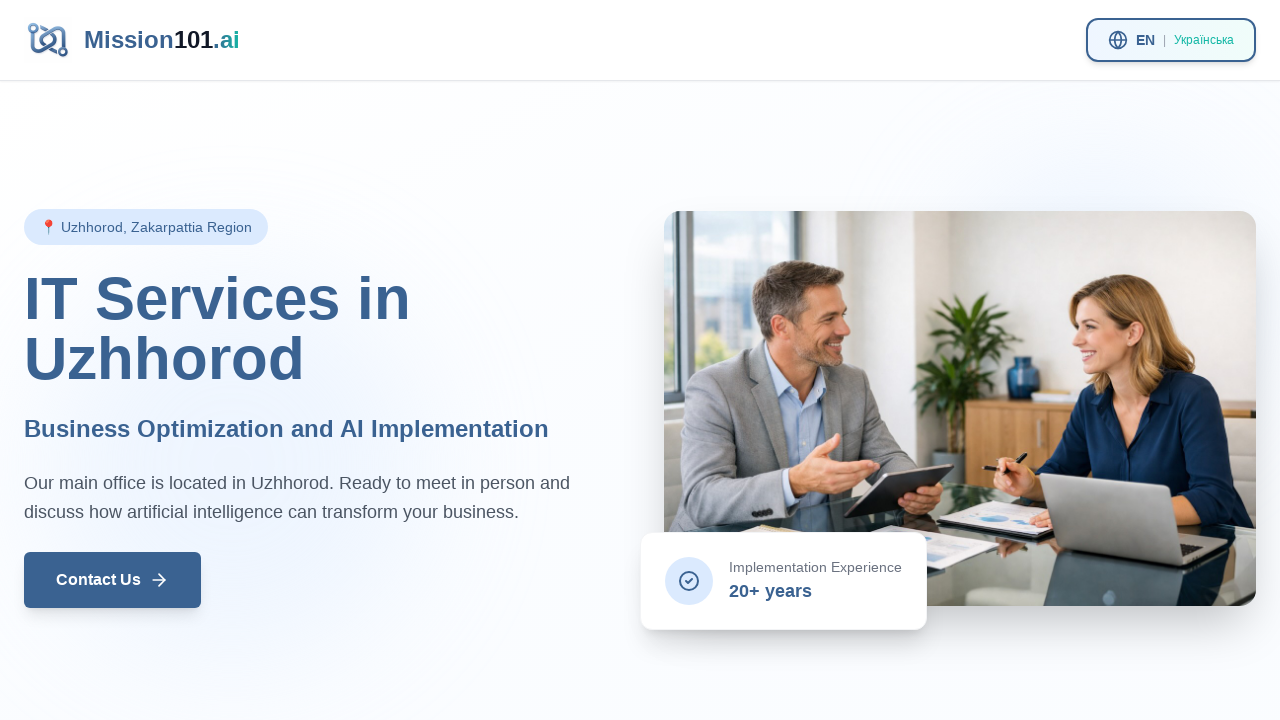

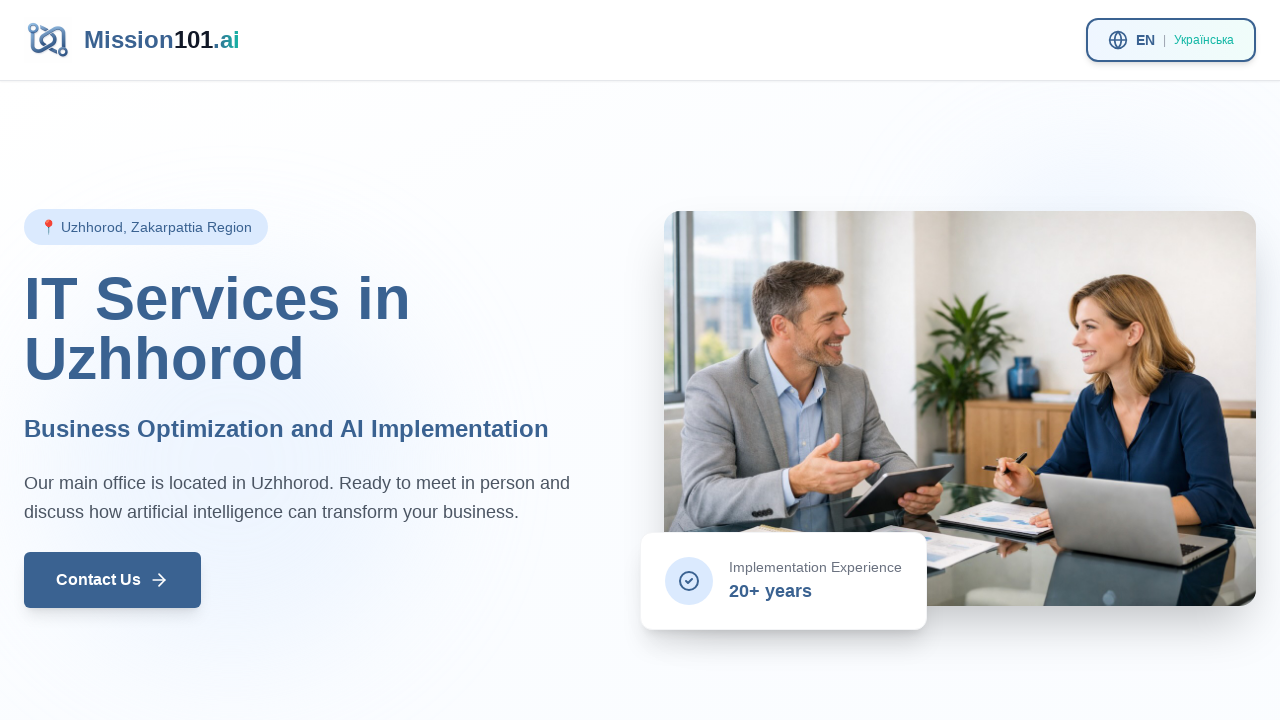